Tests that a todo item is removed when edited to an empty string

Starting URL: https://demo.playwright.dev/todomvc

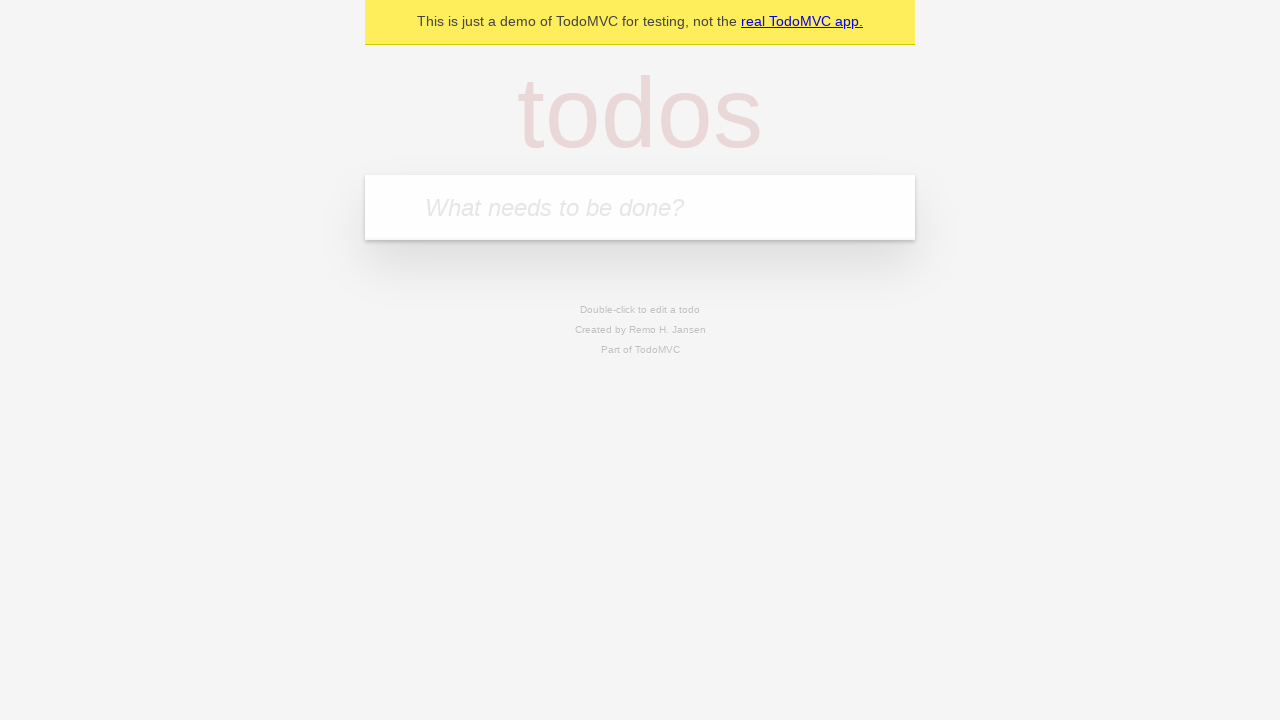

Filled todo input with 'buy some cheese' on internal:attr=[placeholder="What needs to be done?"i]
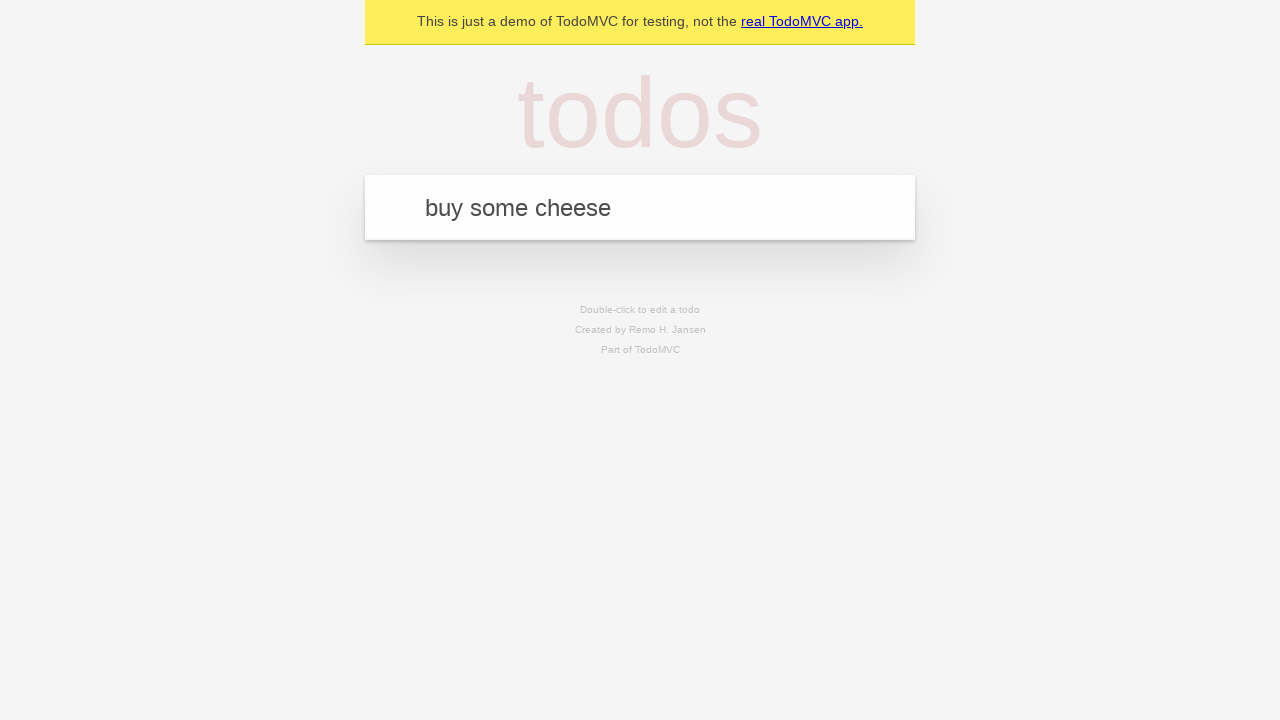

Pressed Enter to create todo 'buy some cheese' on internal:attr=[placeholder="What needs to be done?"i]
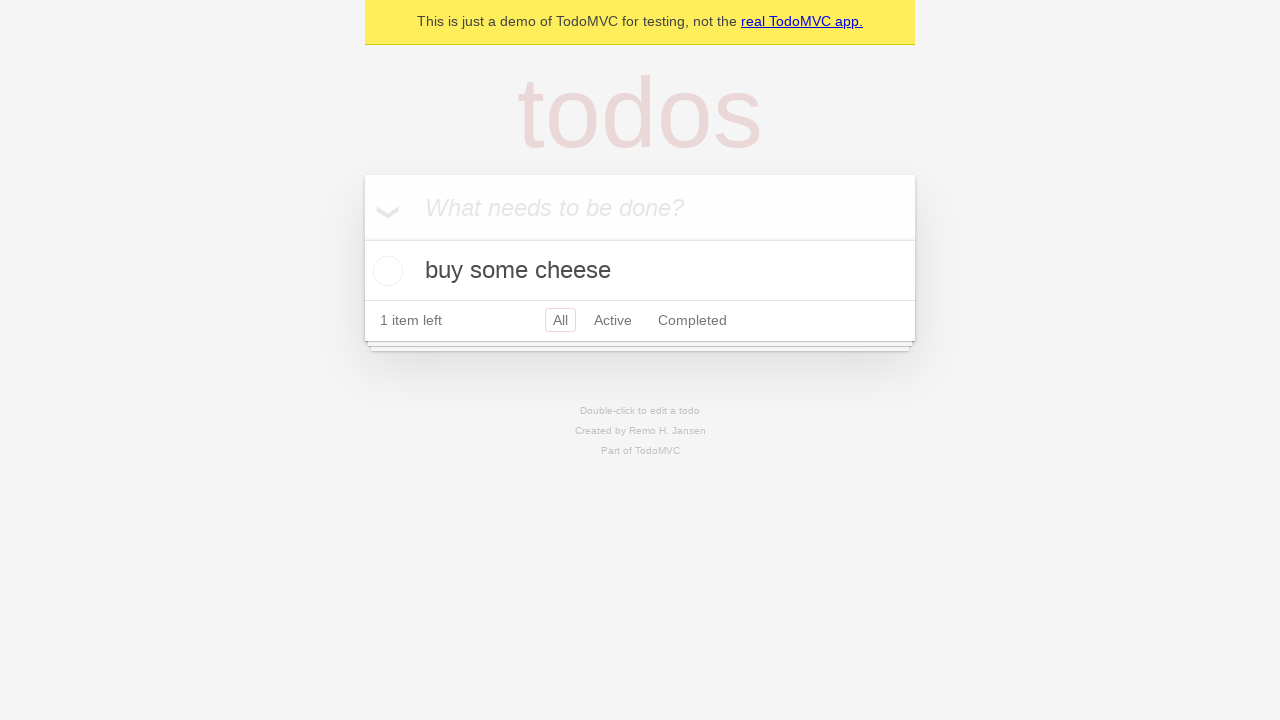

Filled todo input with 'feed the cat' on internal:attr=[placeholder="What needs to be done?"i]
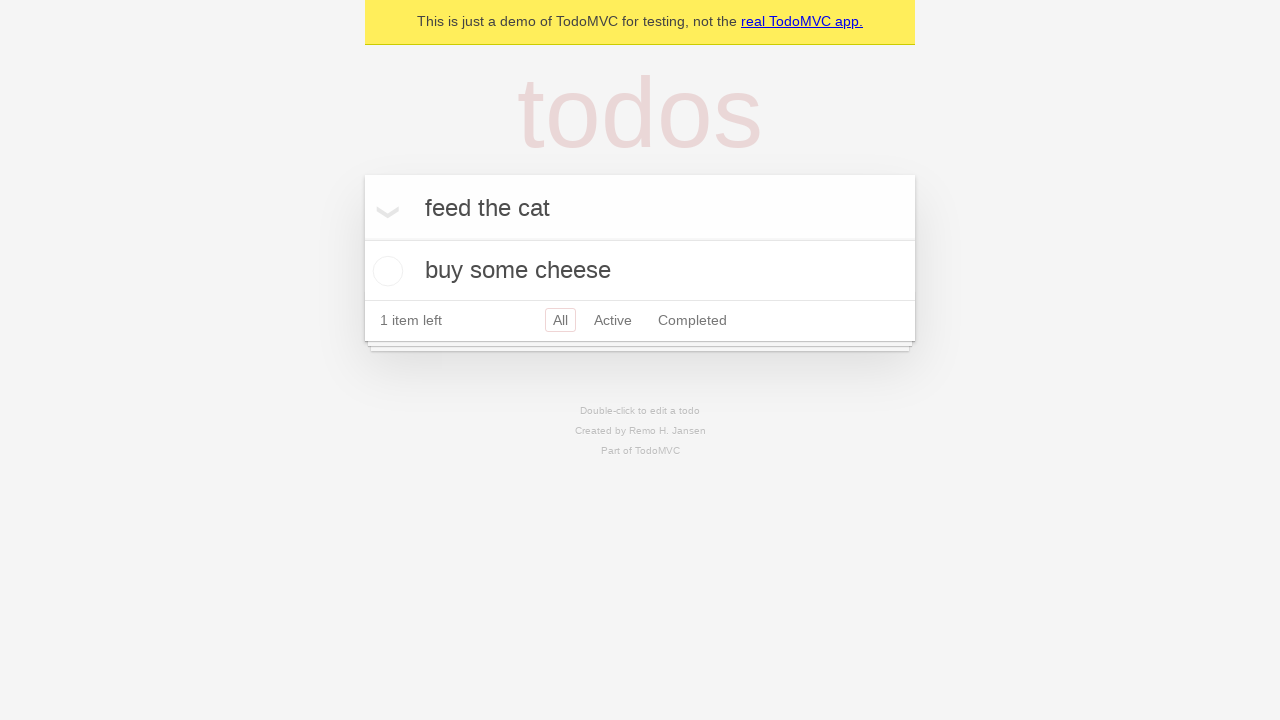

Pressed Enter to create todo 'feed the cat' on internal:attr=[placeholder="What needs to be done?"i]
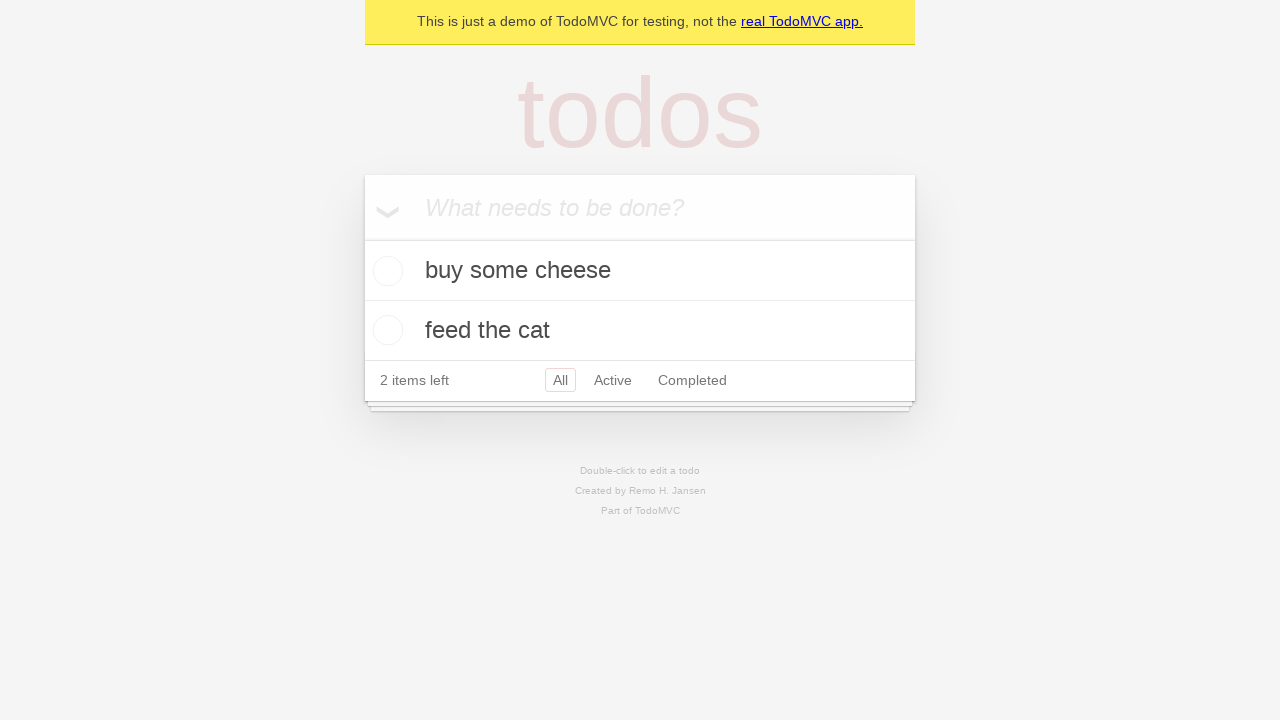

Filled todo input with 'book a doctors appointment' on internal:attr=[placeholder="What needs to be done?"i]
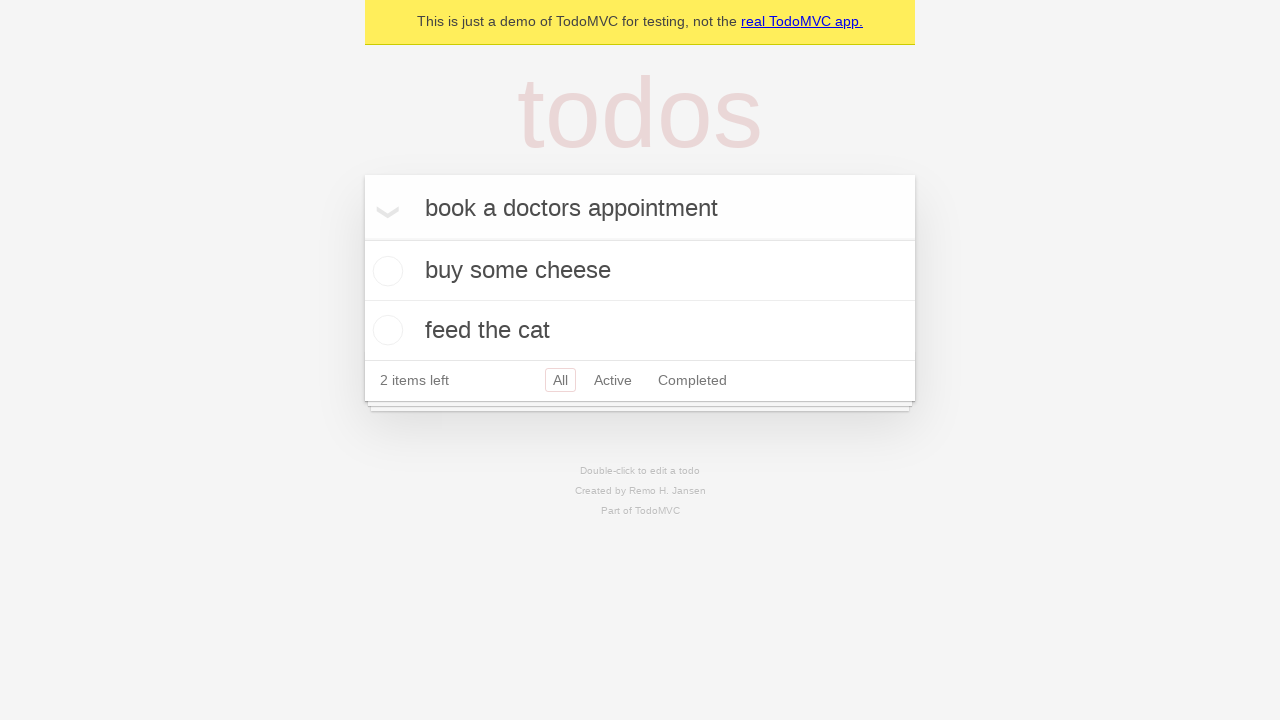

Pressed Enter to create todo 'book a doctors appointment' on internal:attr=[placeholder="What needs to be done?"i]
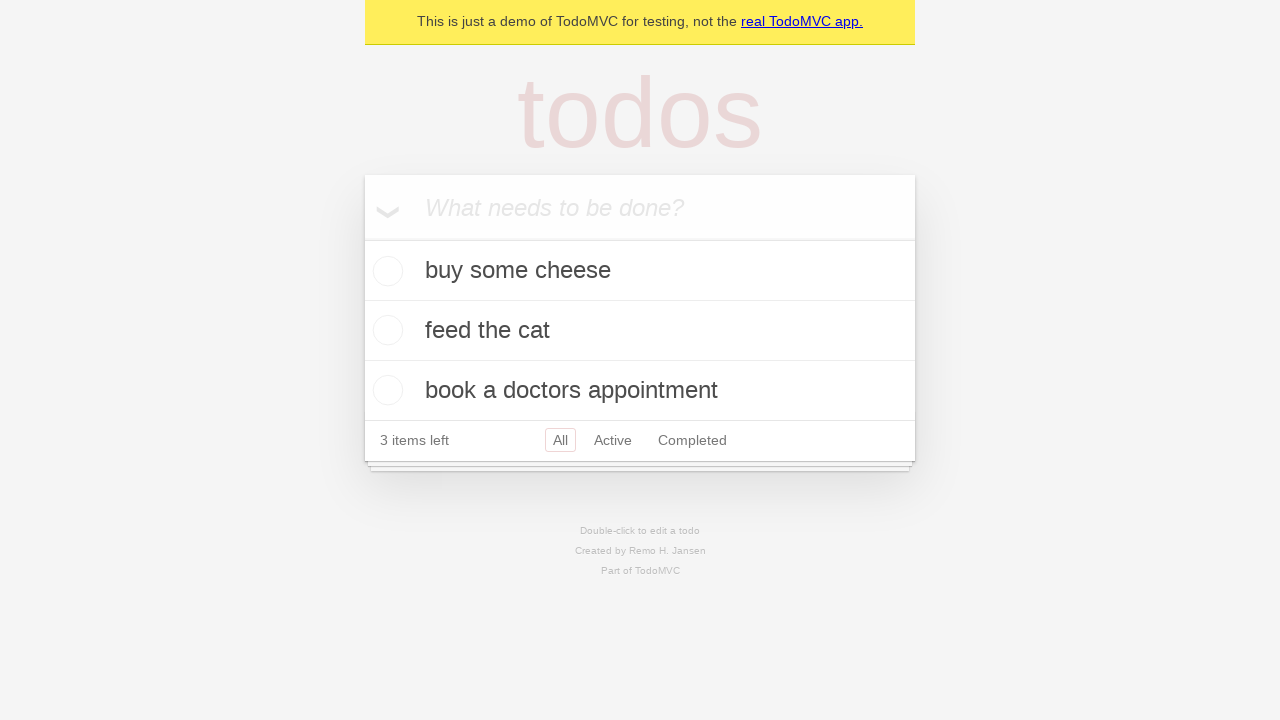

Waited for all 3 todo items to be created
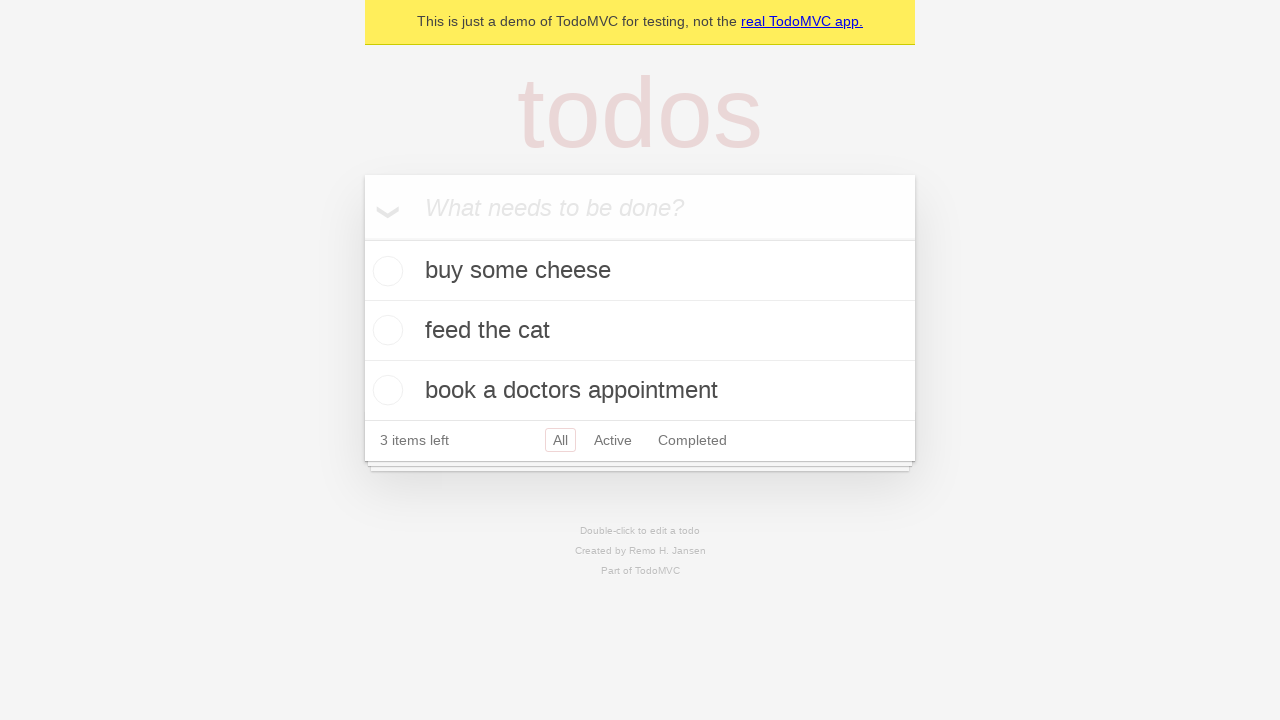

Retrieved all todo items
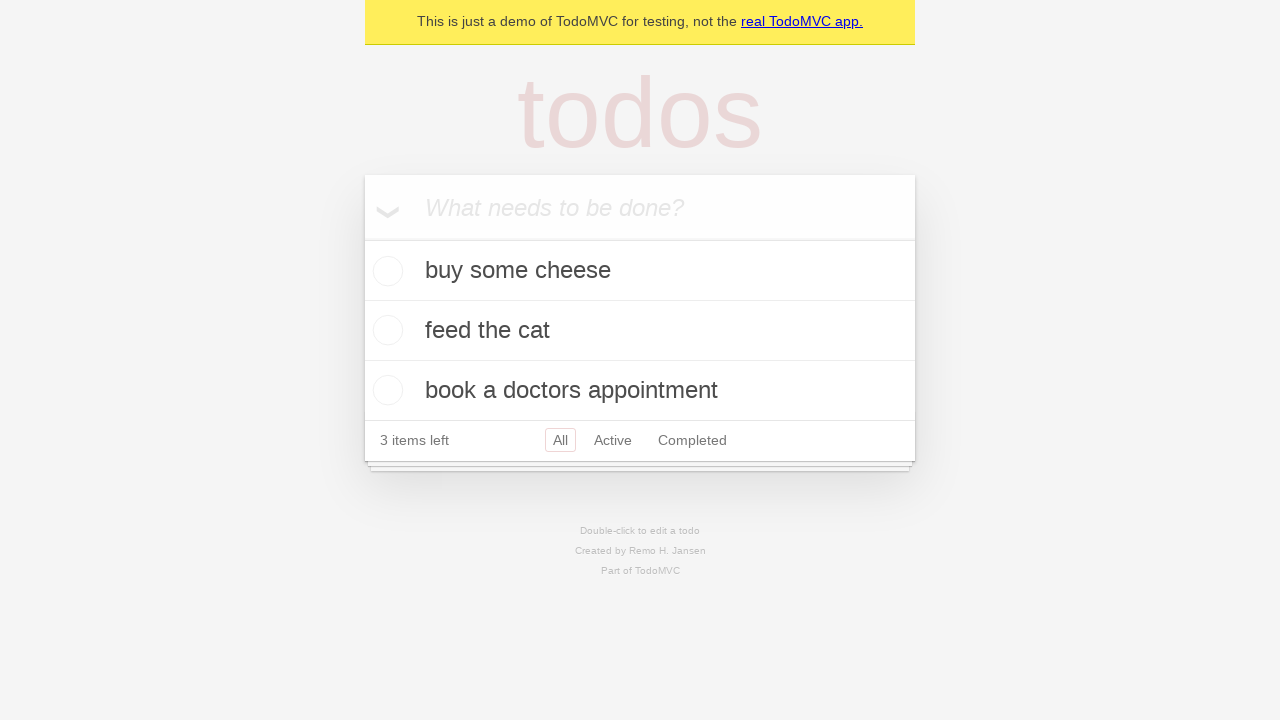

Double-clicked on second todo item to enter edit mode at (640, 331) on internal:testid=[data-testid="todo-item"s] >> nth=1
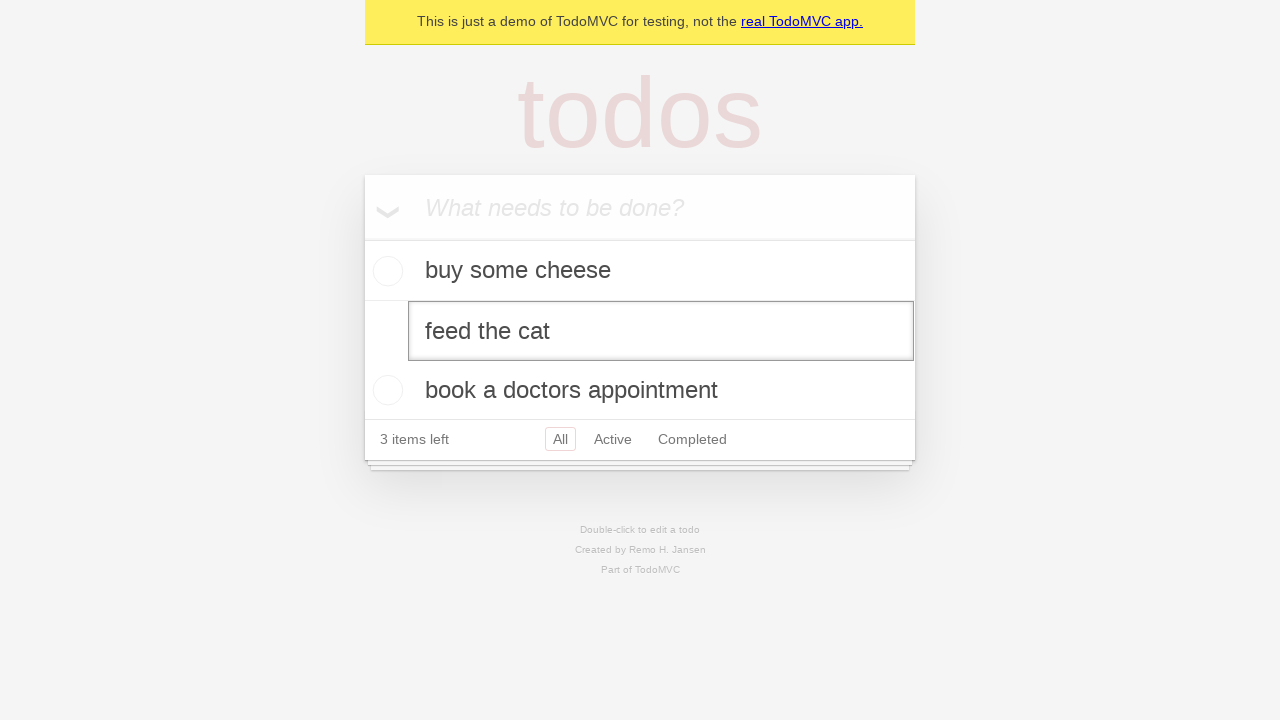

Located the edit textbox for the second todo
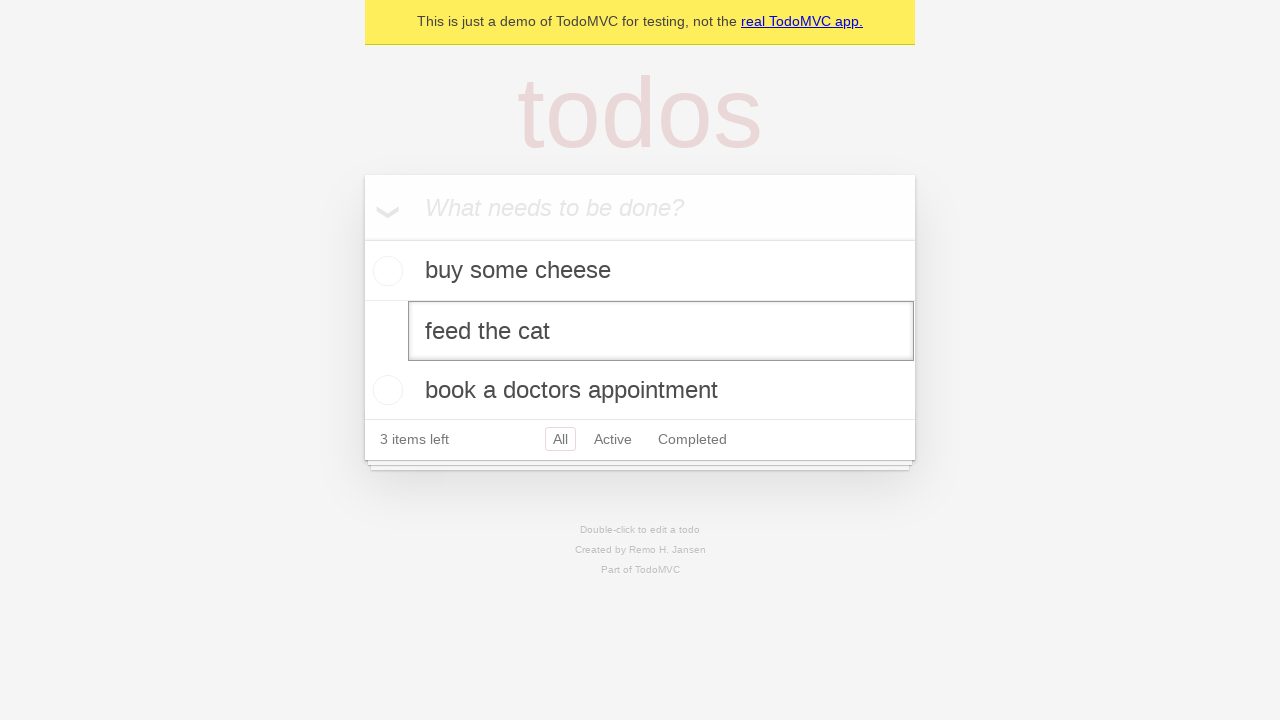

Cleared the edit input to empty string on internal:testid=[data-testid="todo-item"s] >> nth=1 >> internal:role=textbox[nam
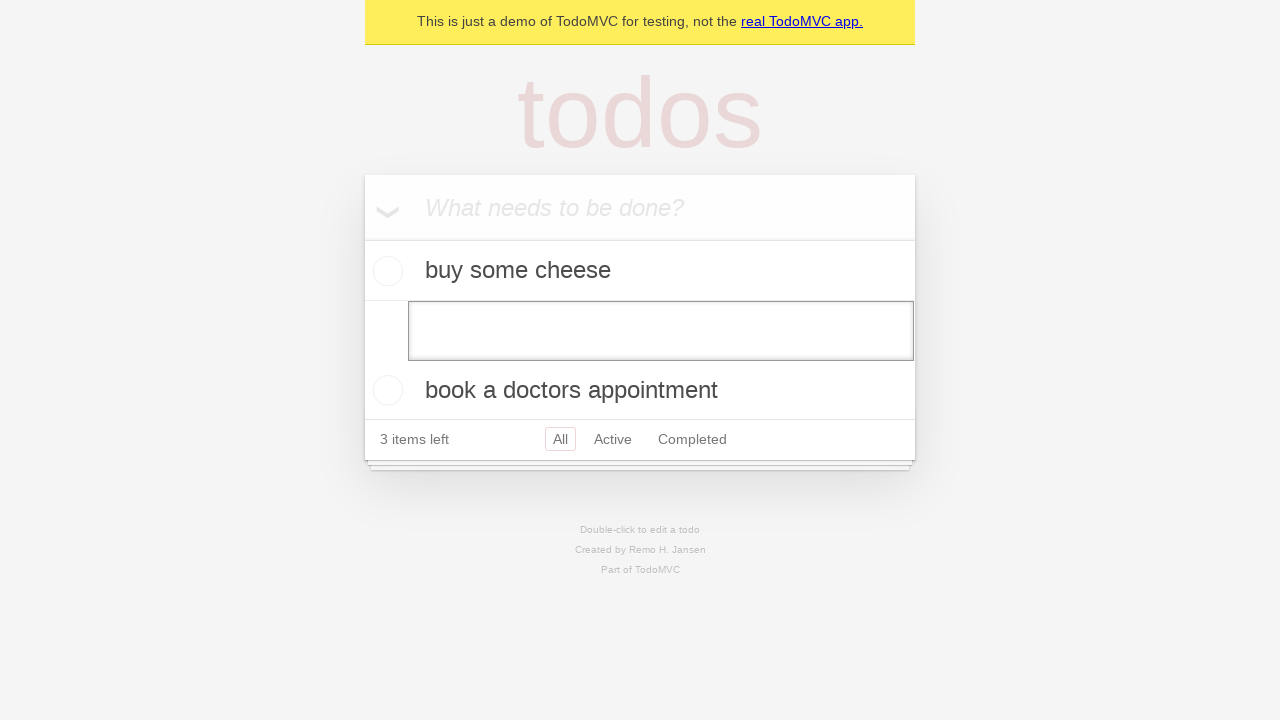

Pressed Enter to confirm empty edit, removing the todo item on internal:testid=[data-testid="todo-item"s] >> nth=1 >> internal:role=textbox[nam
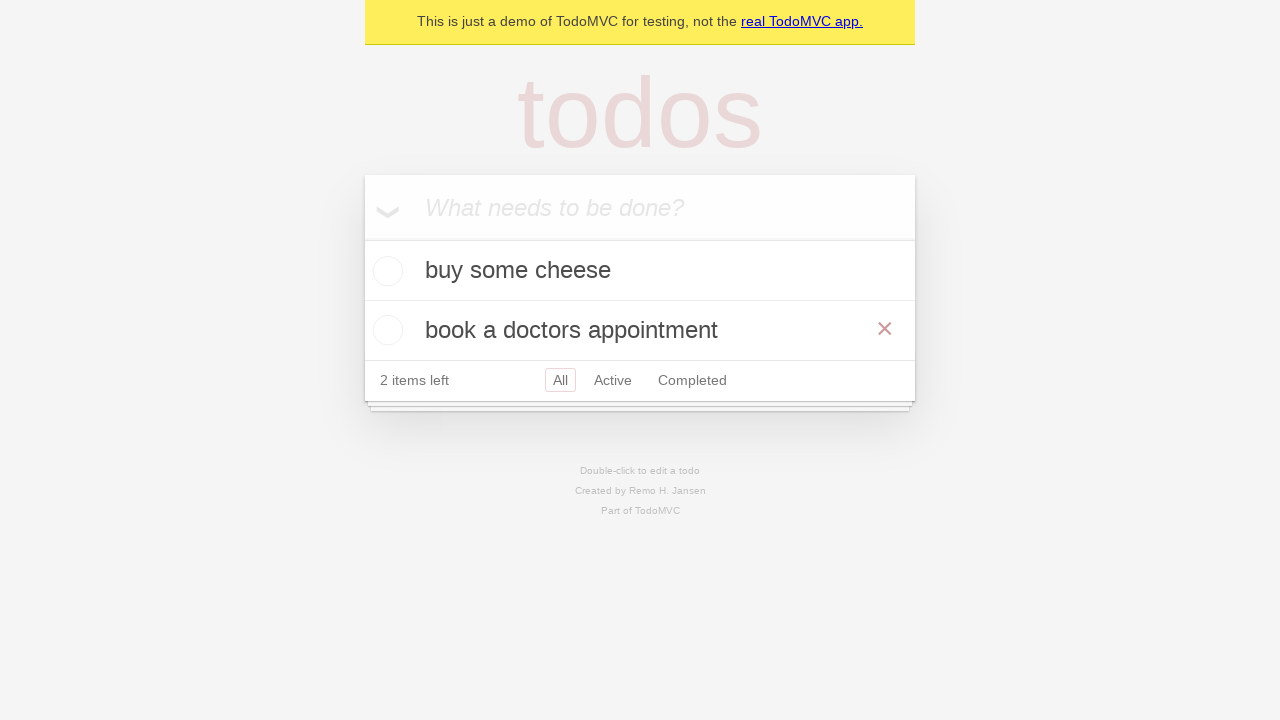

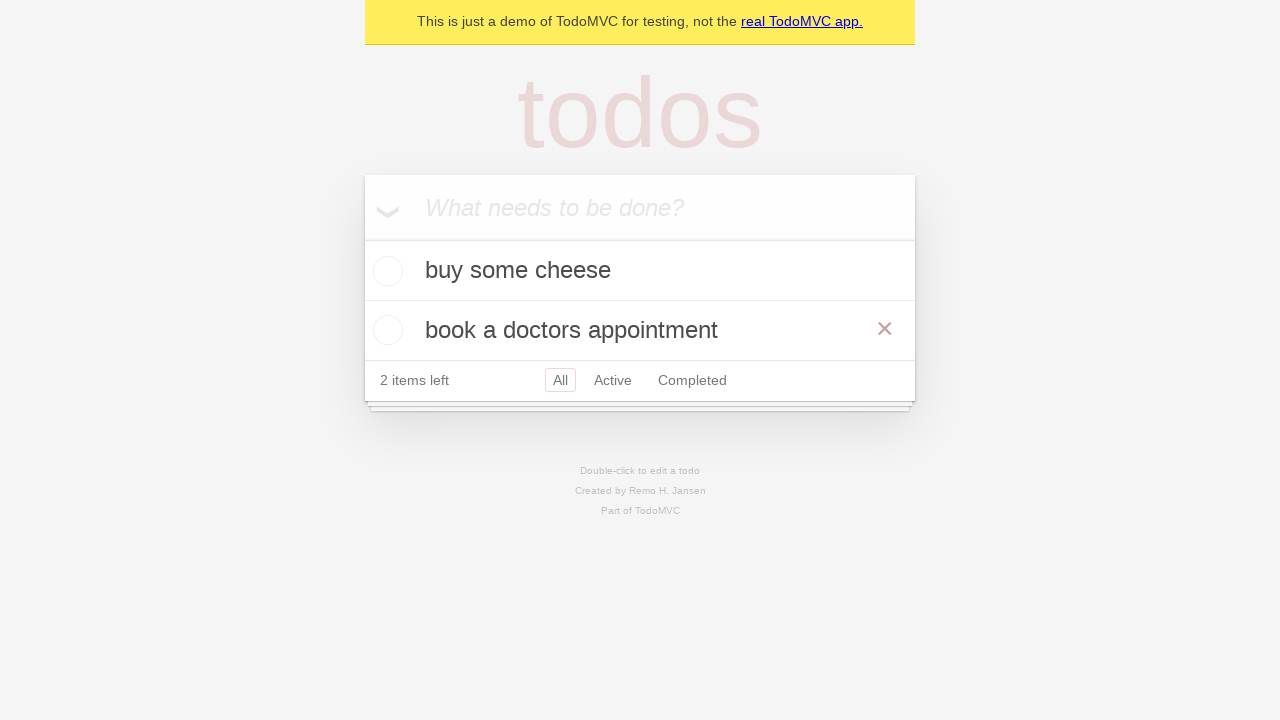